Tests clicking a teal button that triggers a confirm dialog, accepts it, and verifies the confirmation message appears.

Starting URL: https://kristinek.github.io/site/examples/alerts_popups

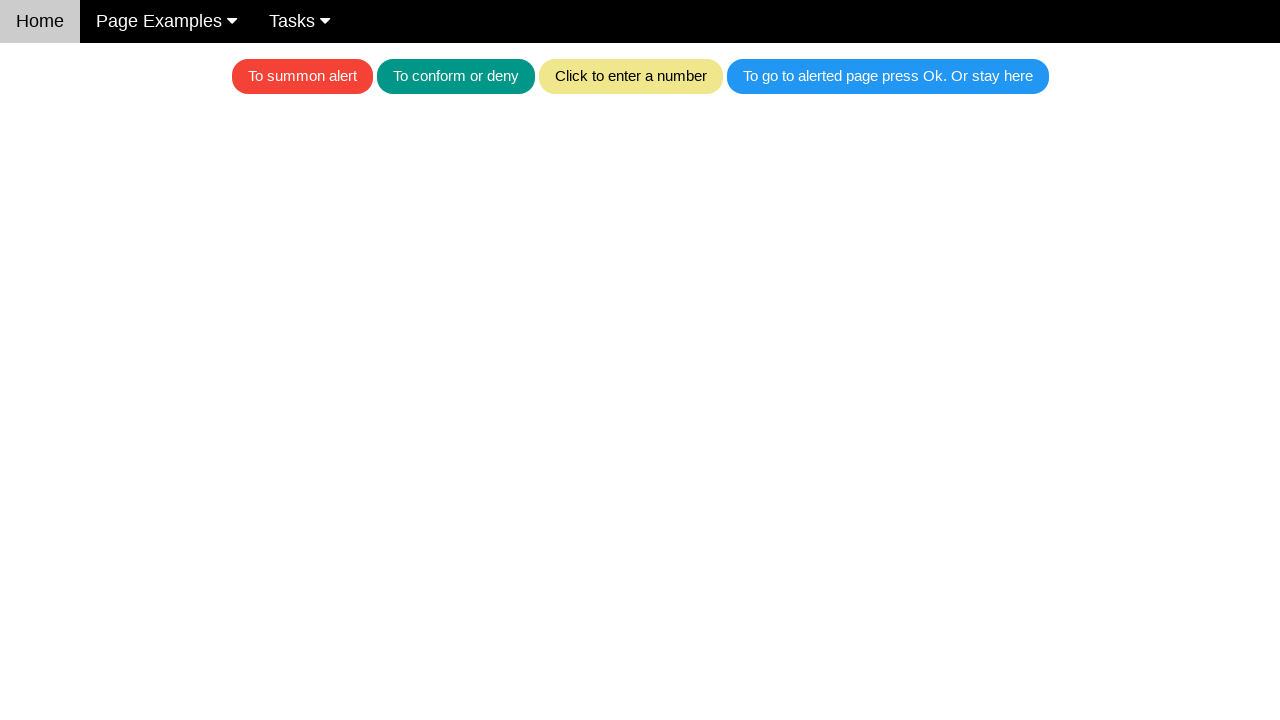

Set up dialog handler to automatically accept confirm dialogs
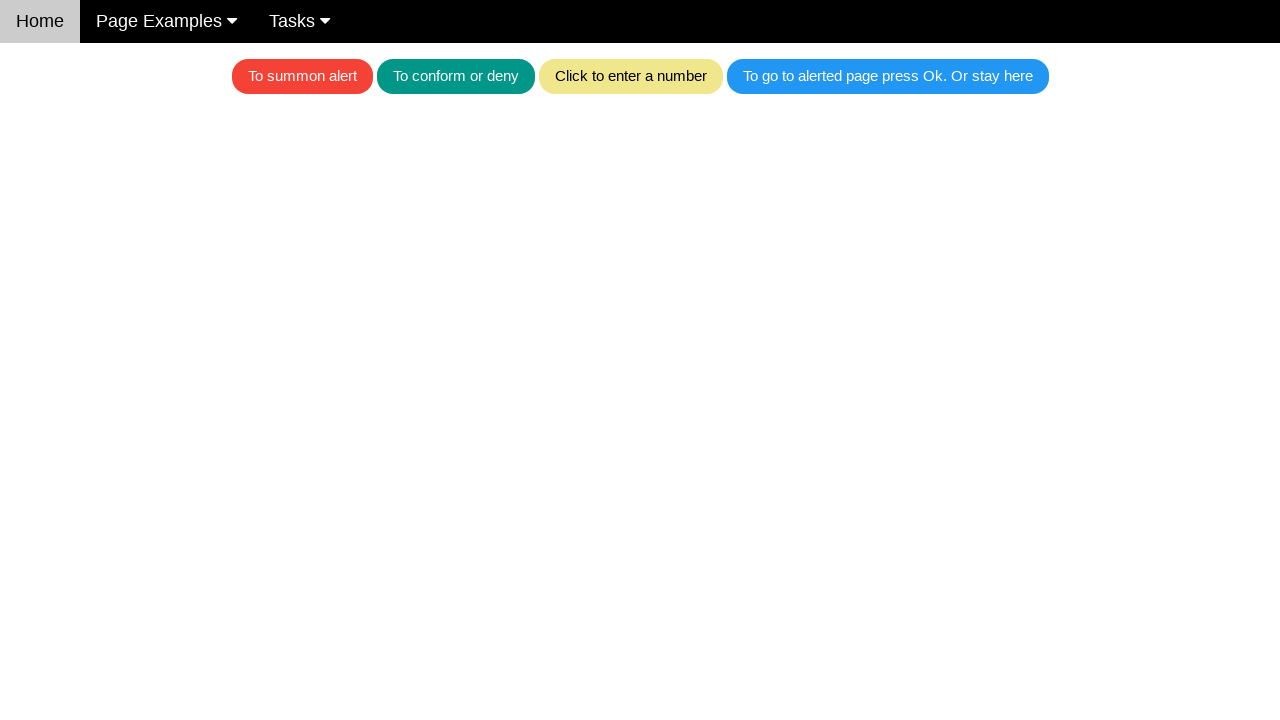

Clicked the teal button to trigger the confirm dialog at (456, 76) on .w3-teal
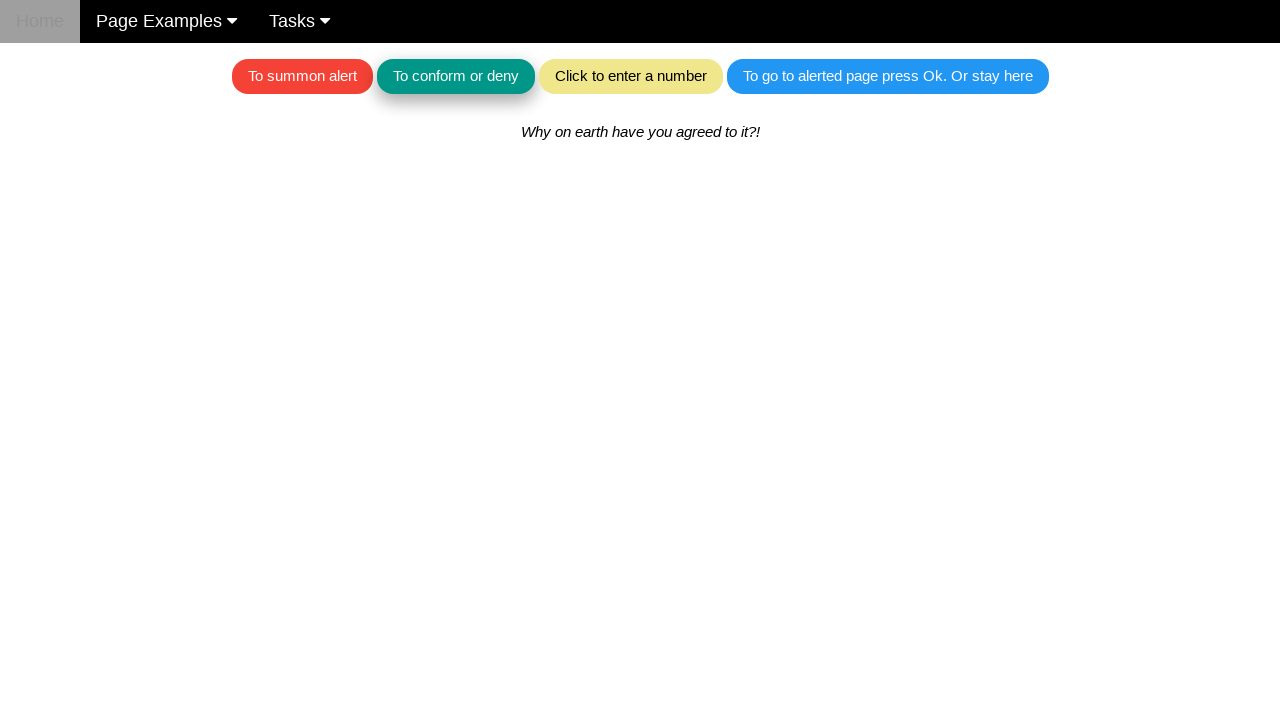

Waited for confirmation message element to appear
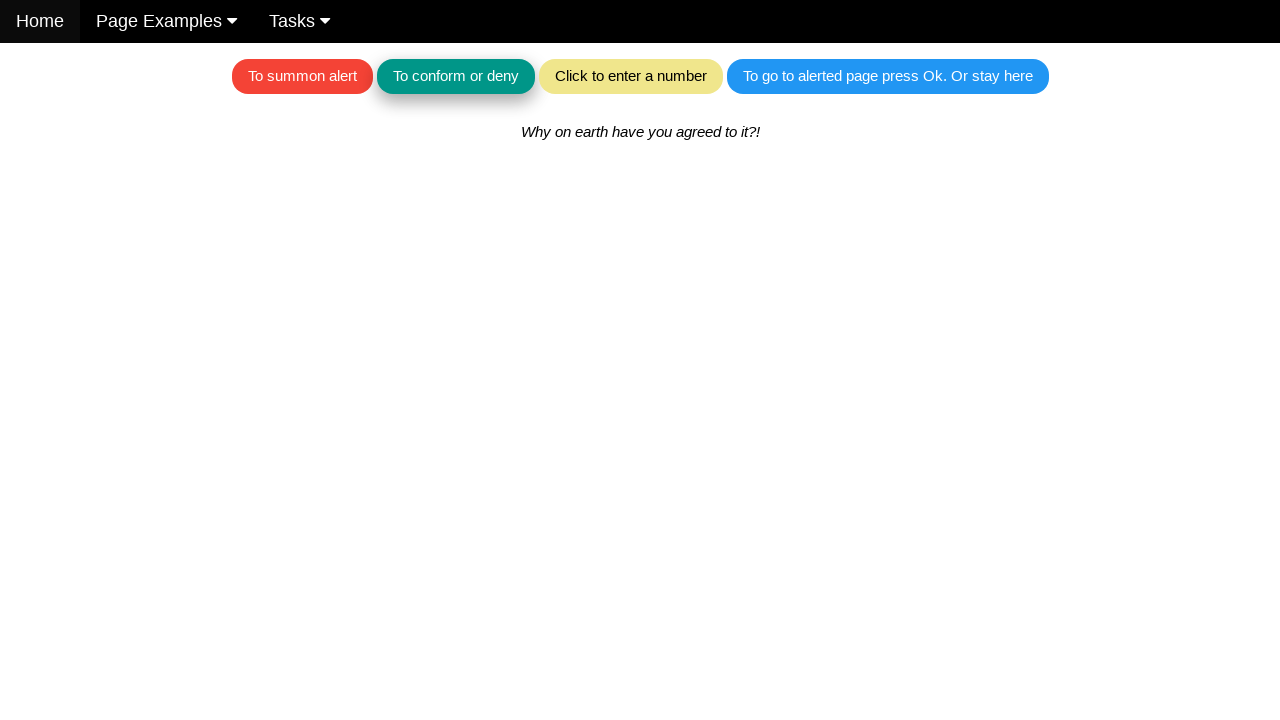

Verified confirmation message displays 'Why on earth have you agreed to it?!'
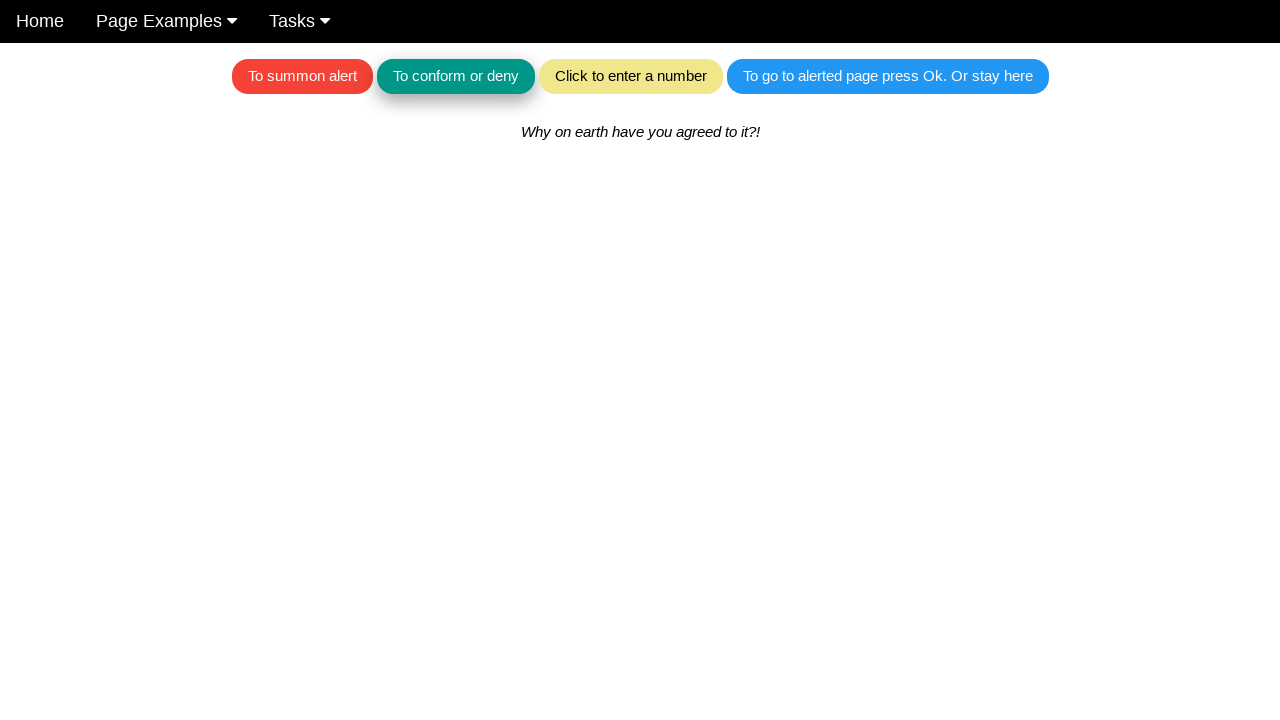

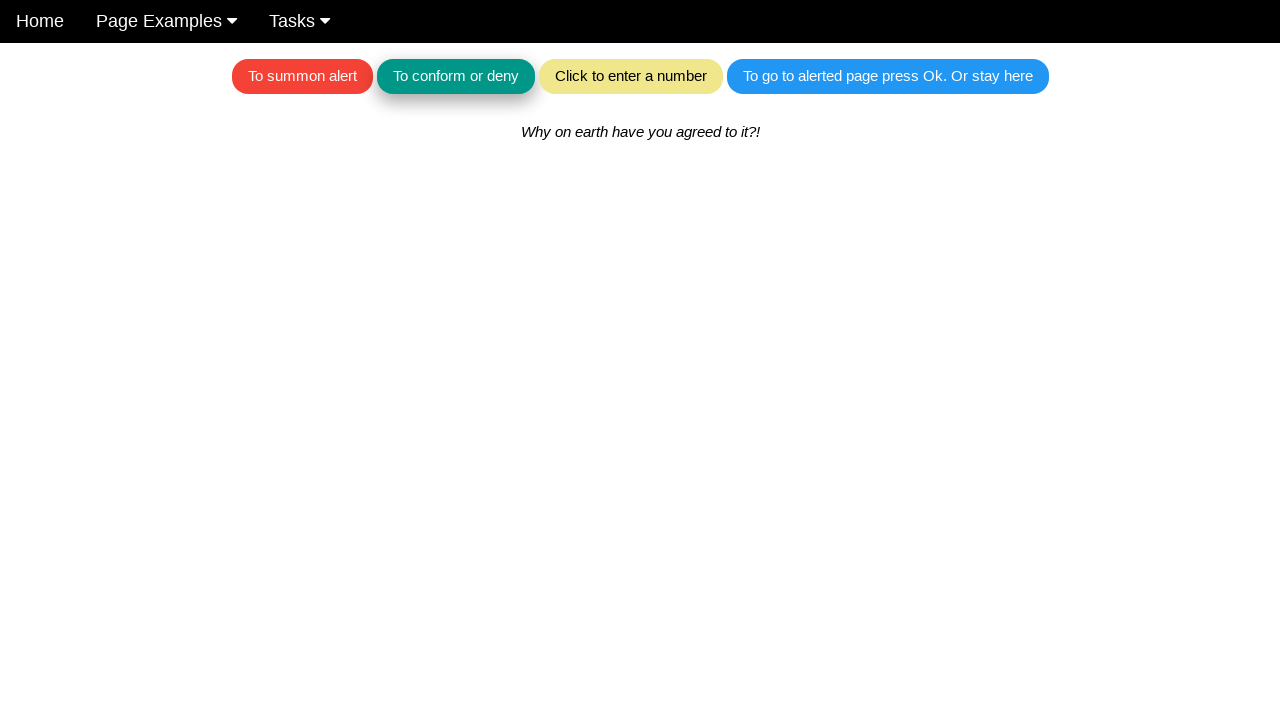